Tests that canvas text changes after clicking a button

Starting URL: https://the-internet.herokuapp.com/challenging_dom

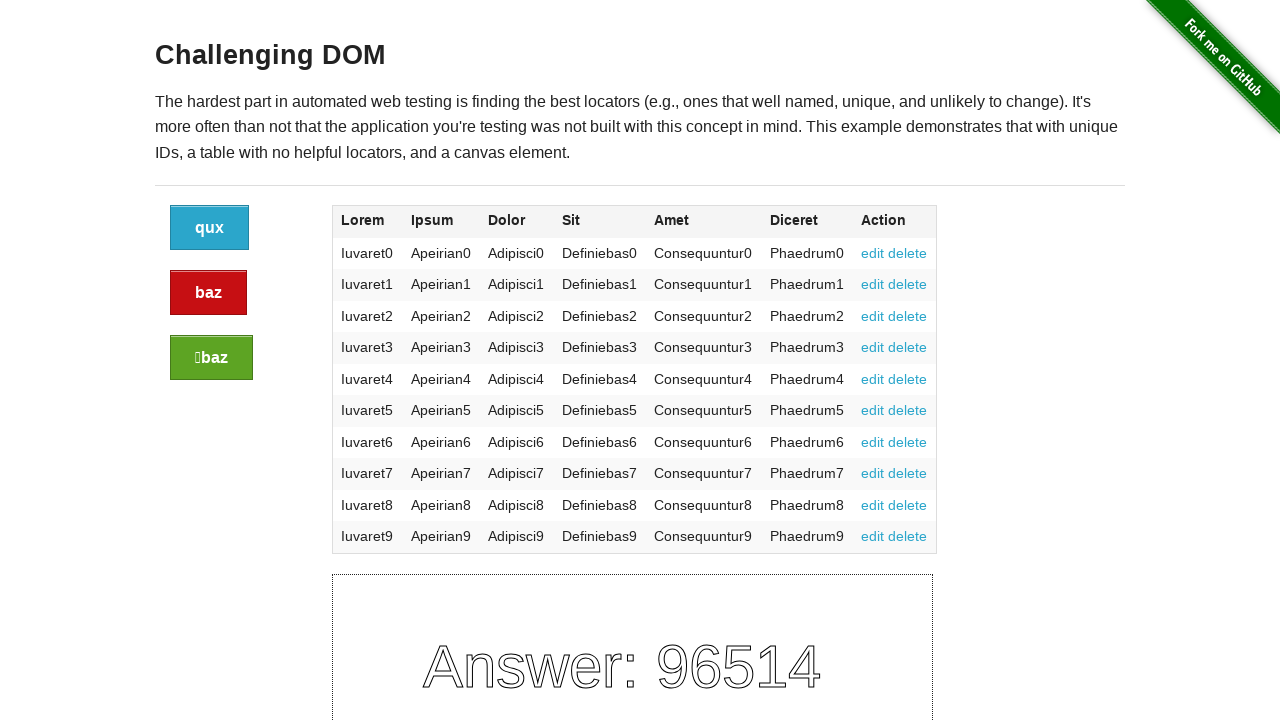

Waited for canvas element to be present
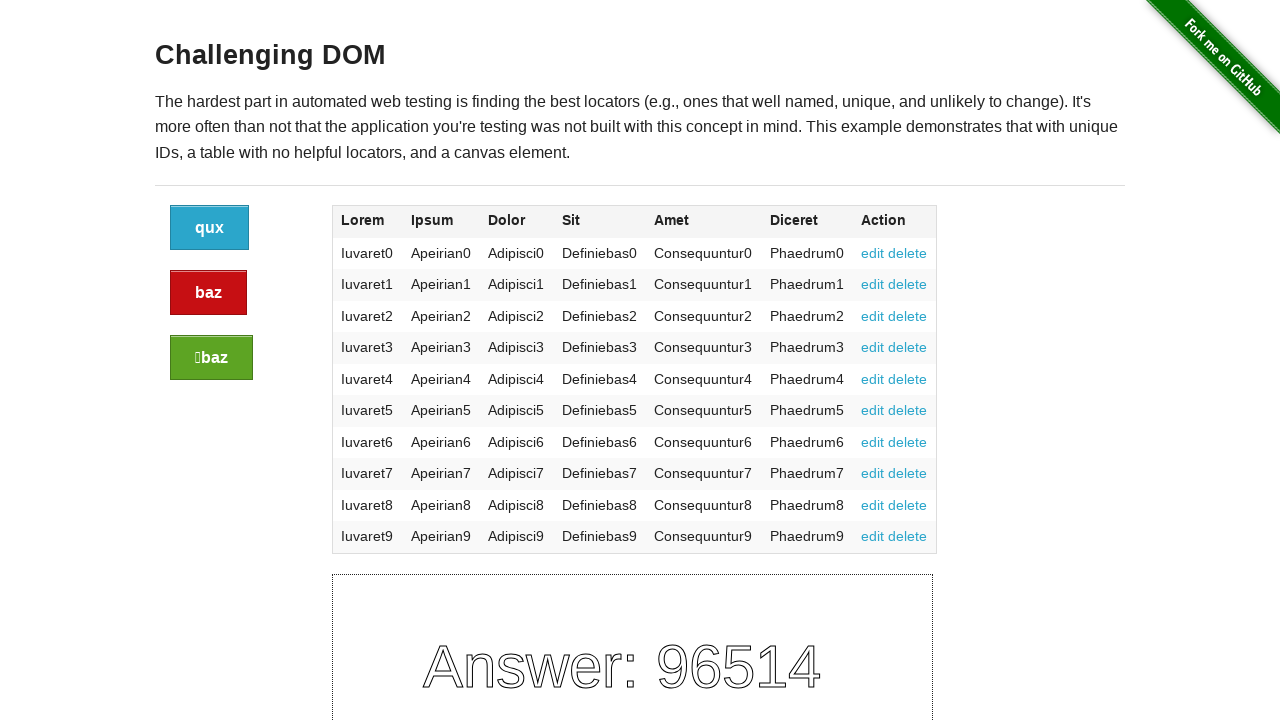

Clicked the first button to trigger canvas text change at (210, 228) on a.button >> nth=0
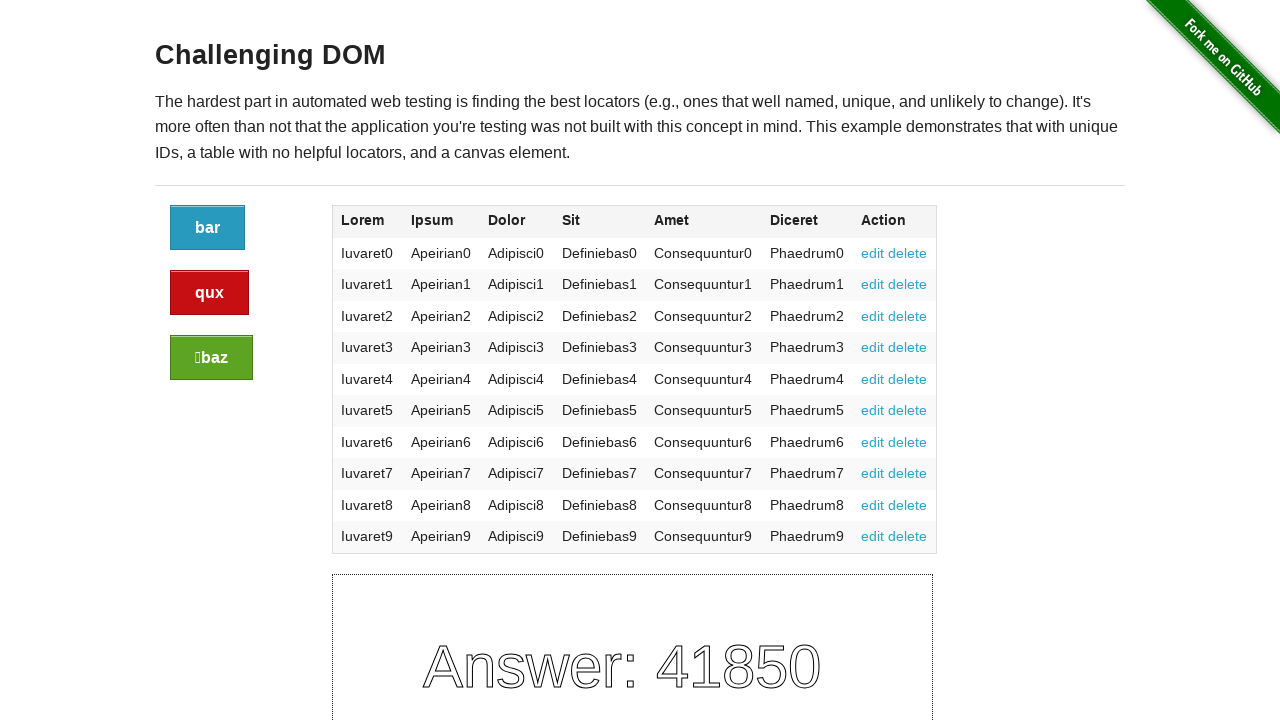

Waited 500ms for canvas to update
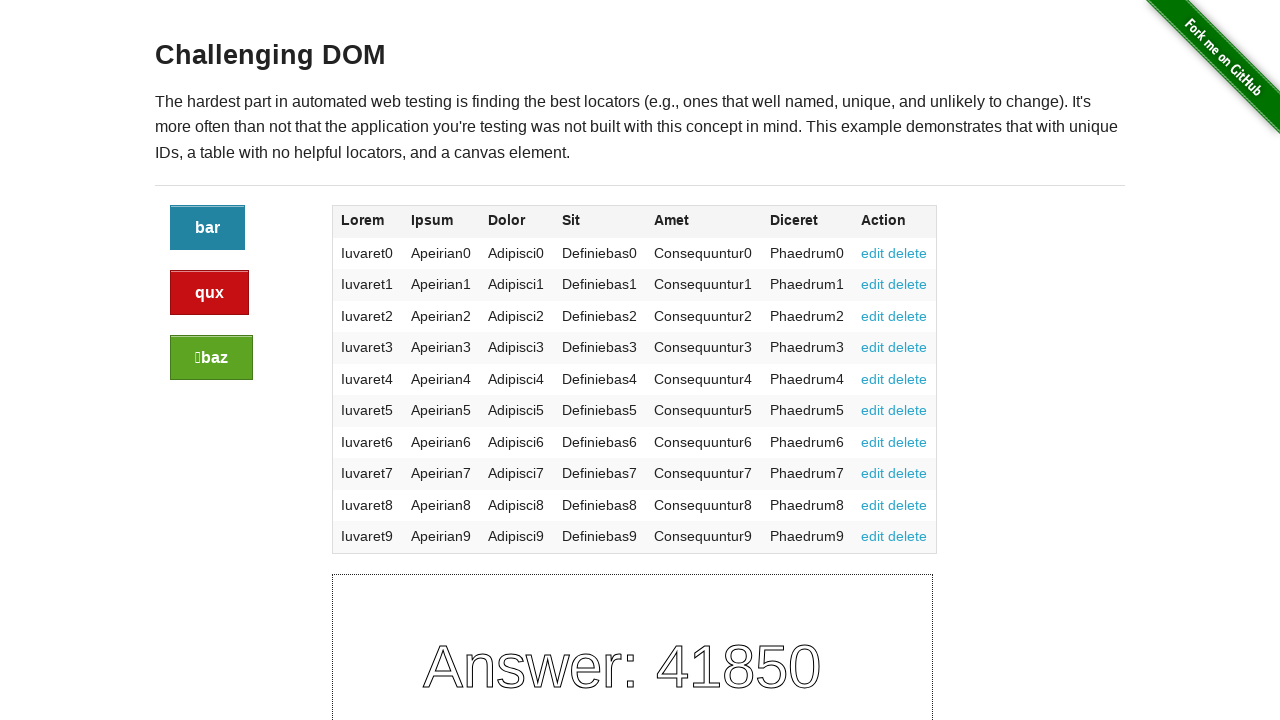

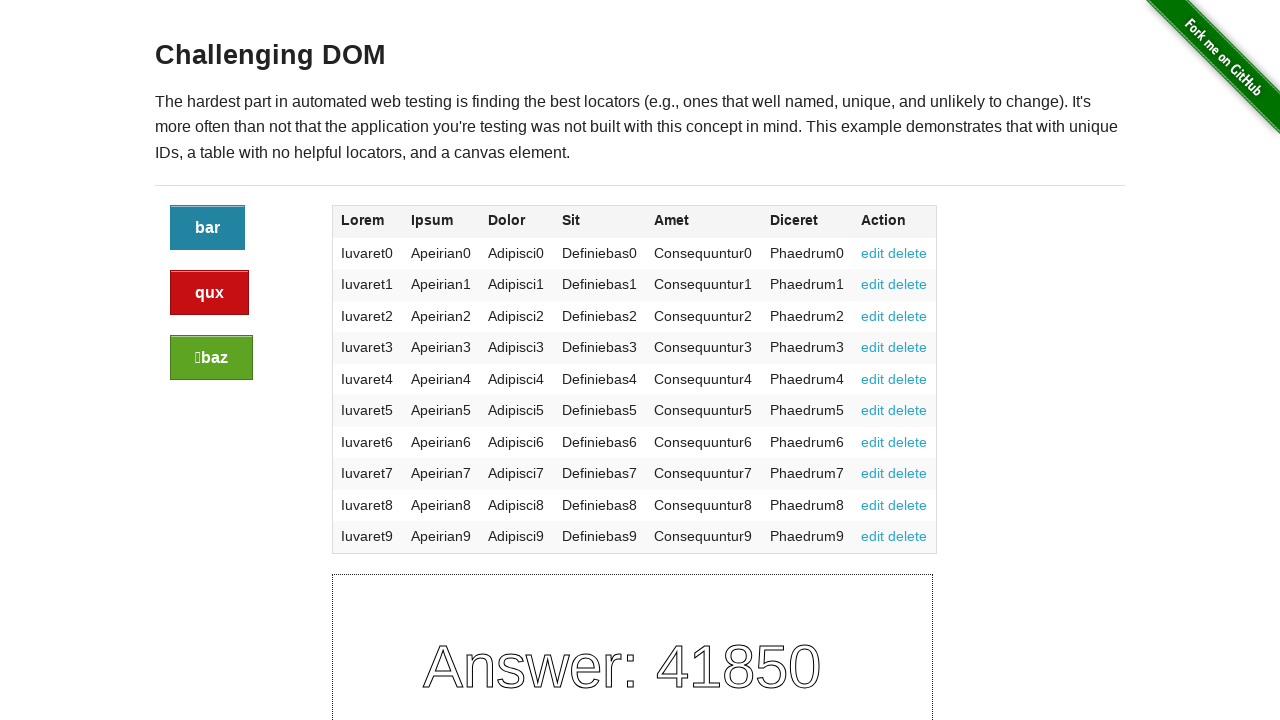